Tests state dropdown selection using different methods (visible text, value, index) and verifies the final selection

Starting URL: https://practice.cydeo.com/dropdown

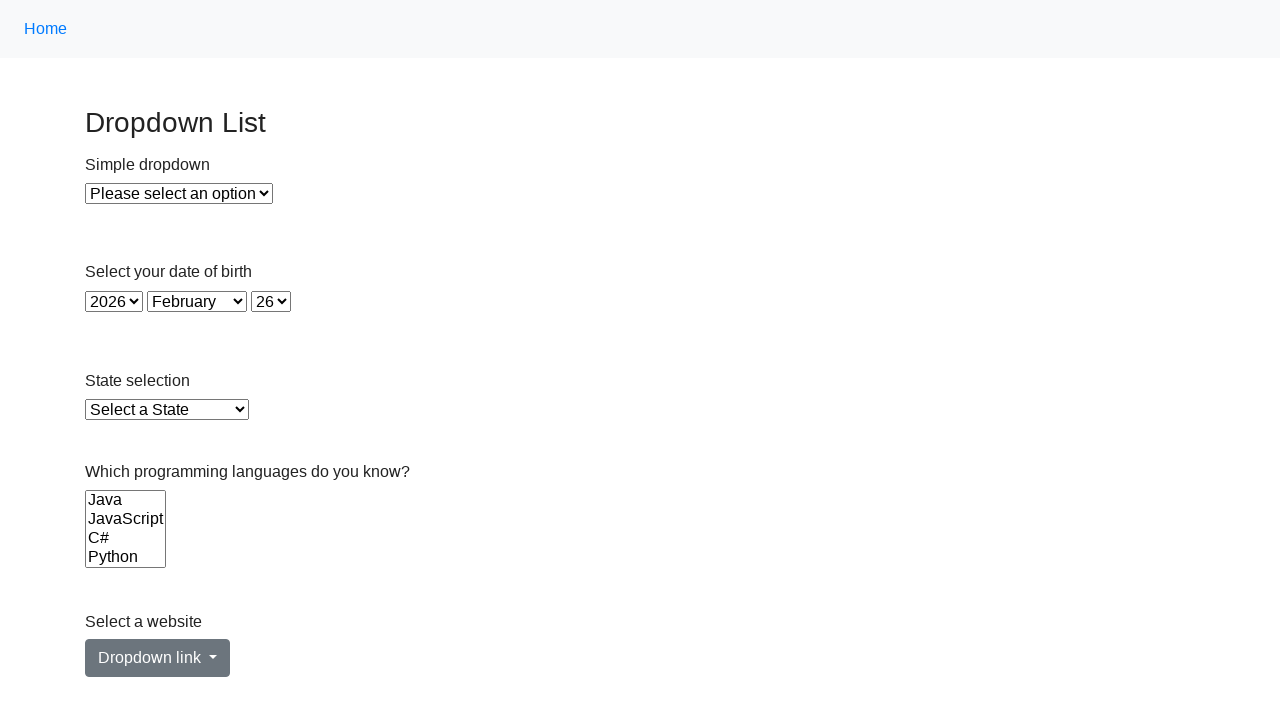

Located the state dropdown element
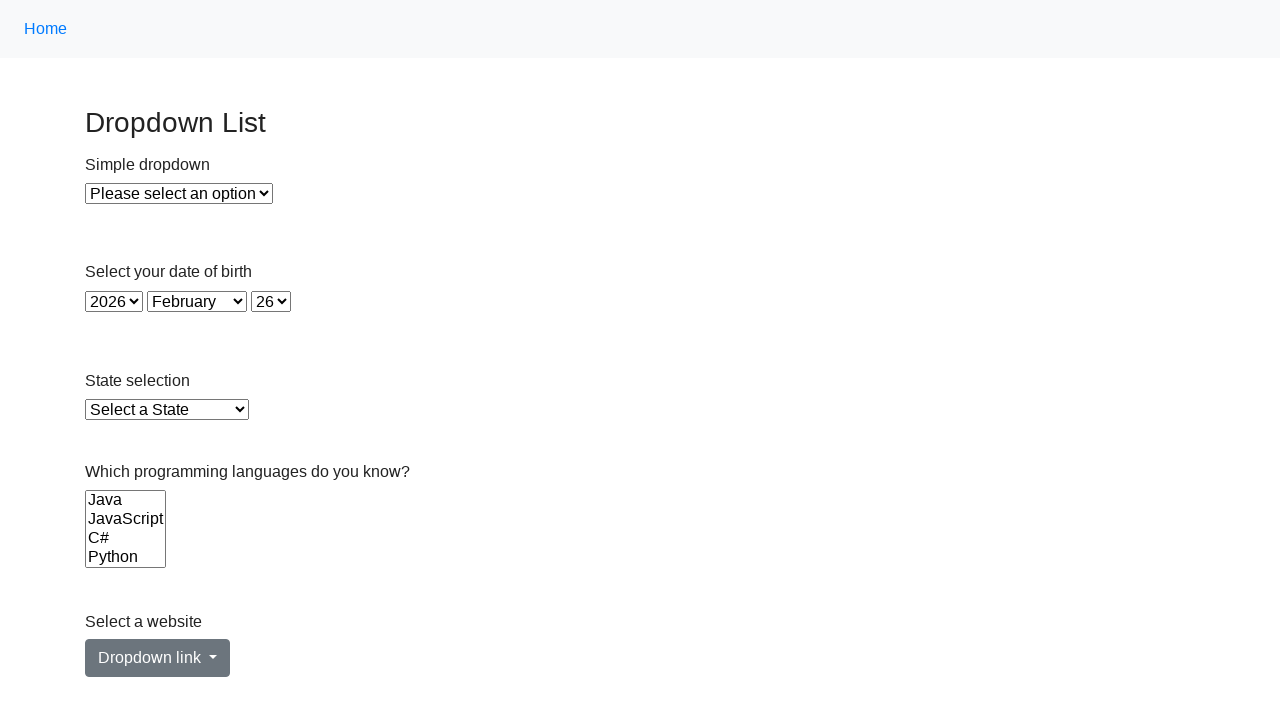

Selected Illinois from dropdown using visible text on select#state
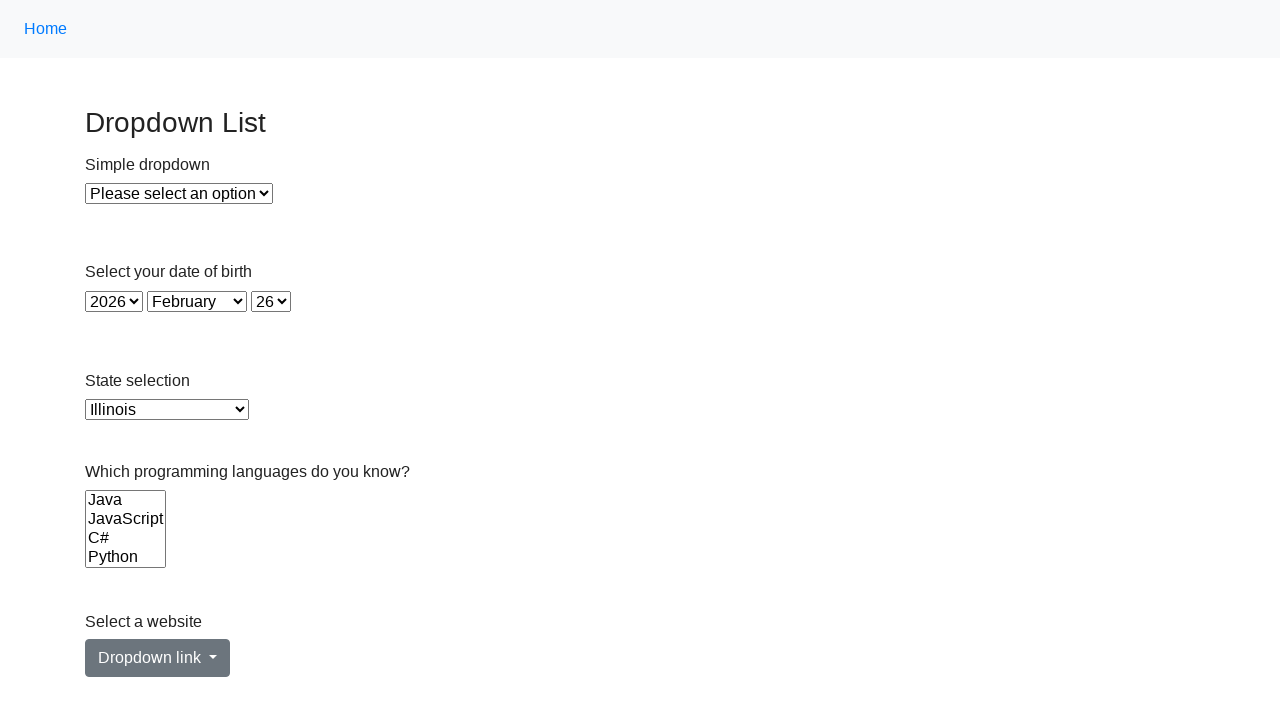

Selected Virginia from dropdown using value 'VA' on select#state
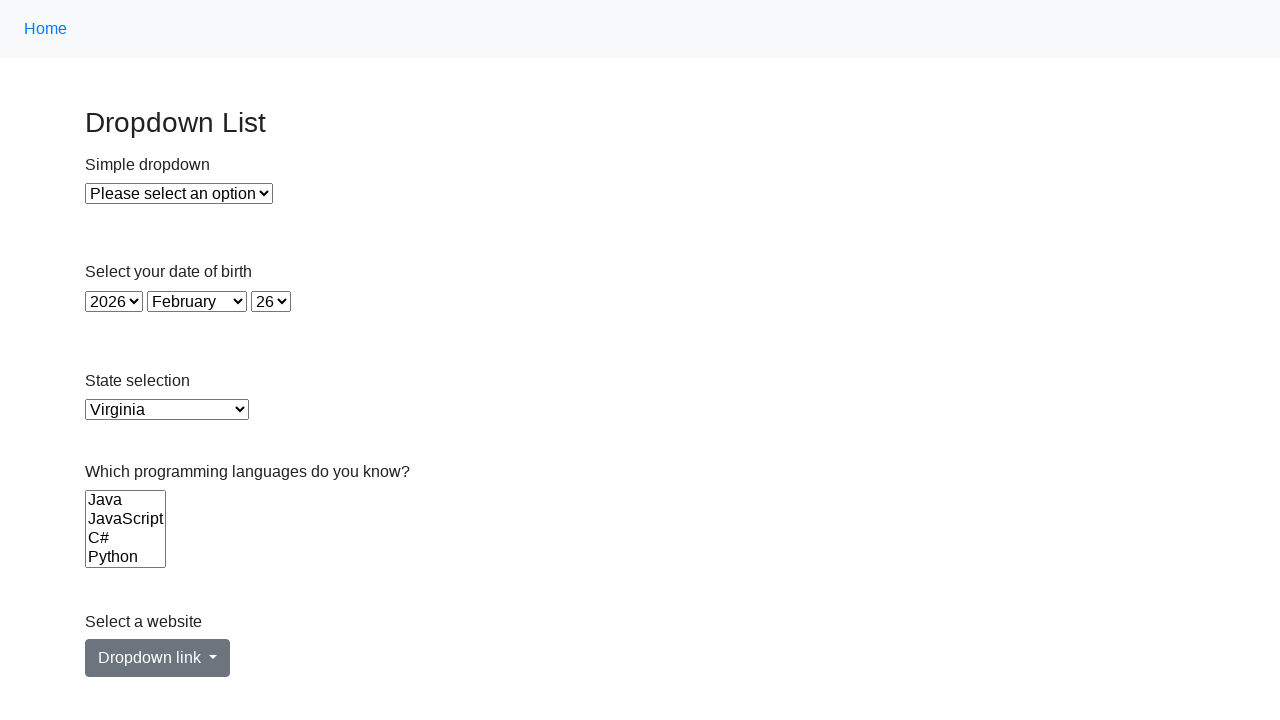

Selected California from dropdown using index 5 on select#state
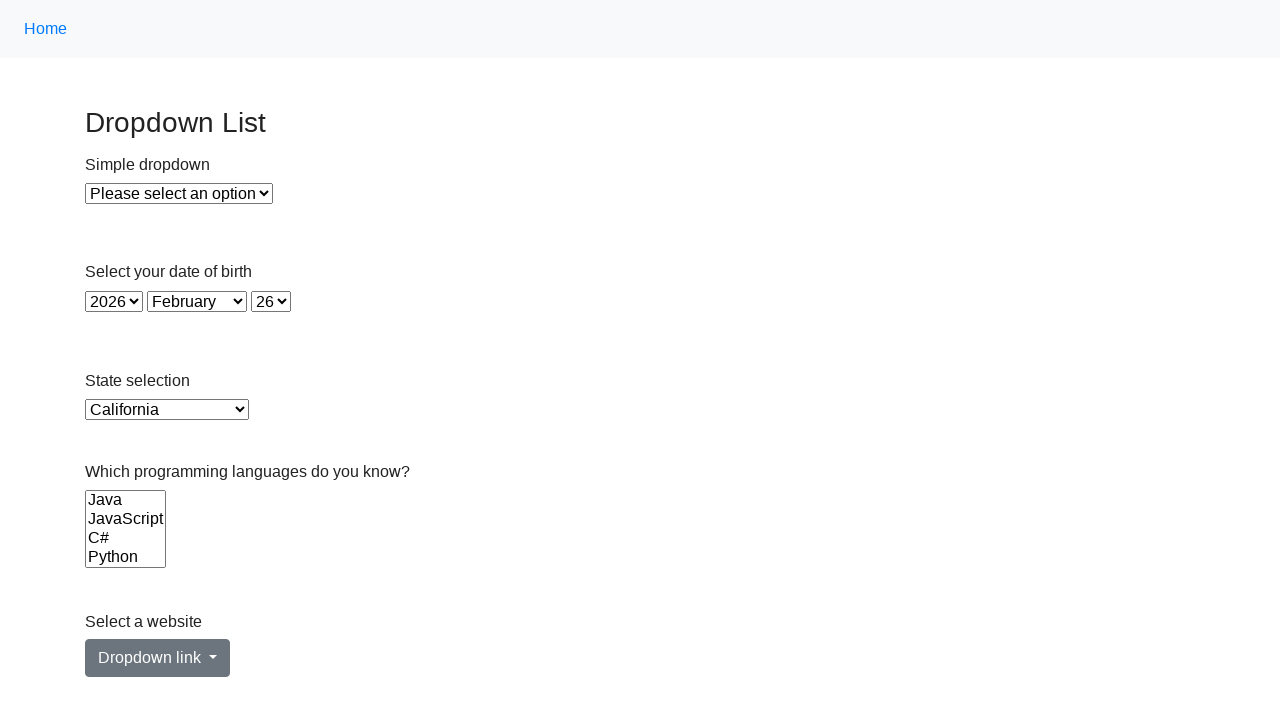

Retrieved the currently selected option text
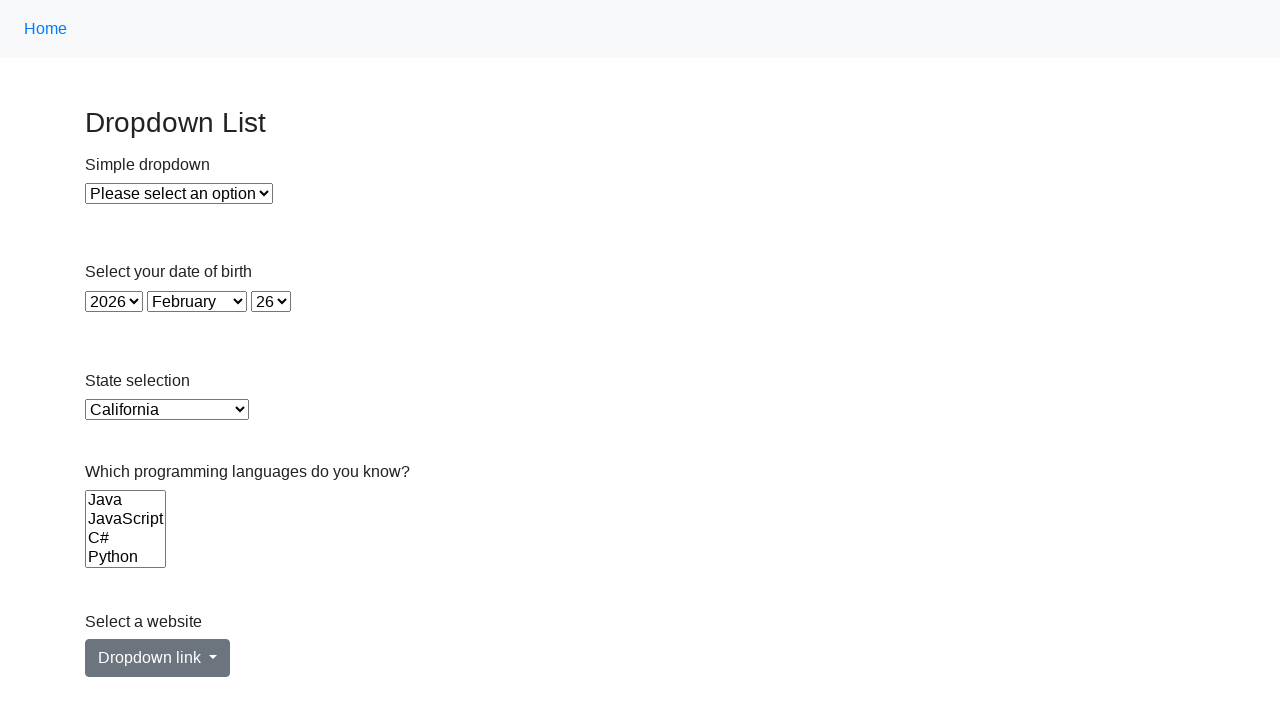

Verified that California is the selected state
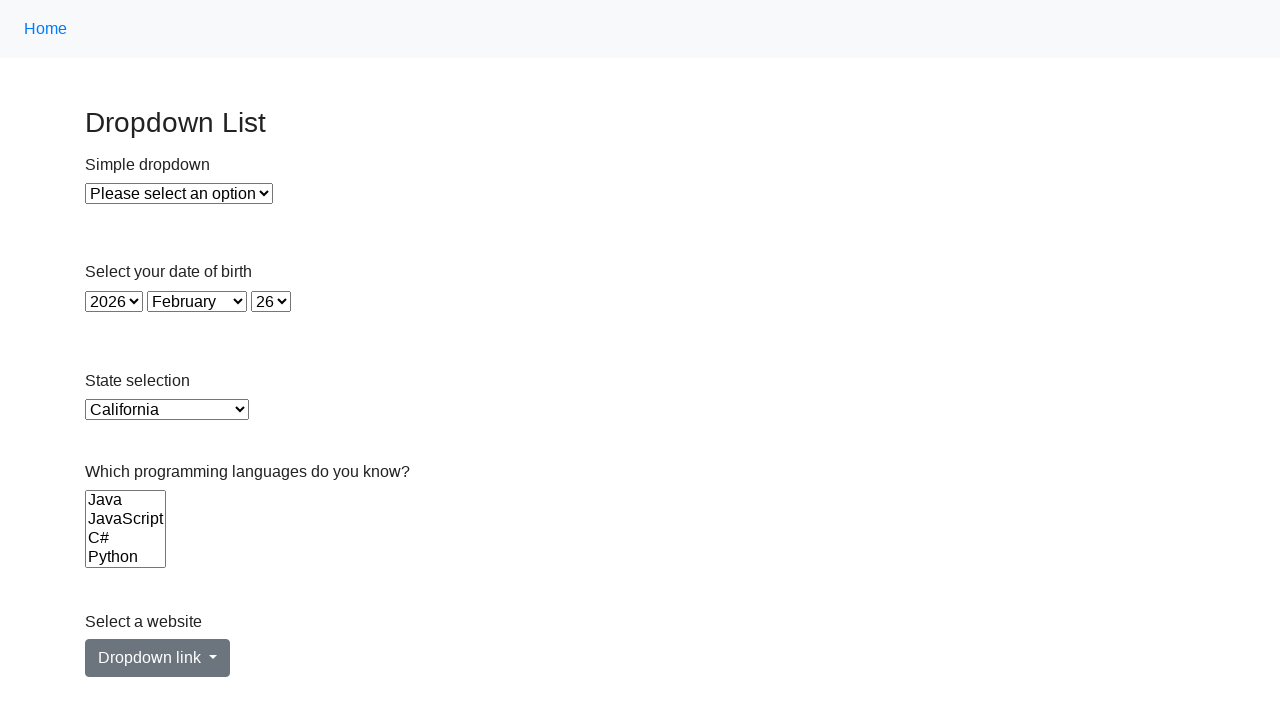

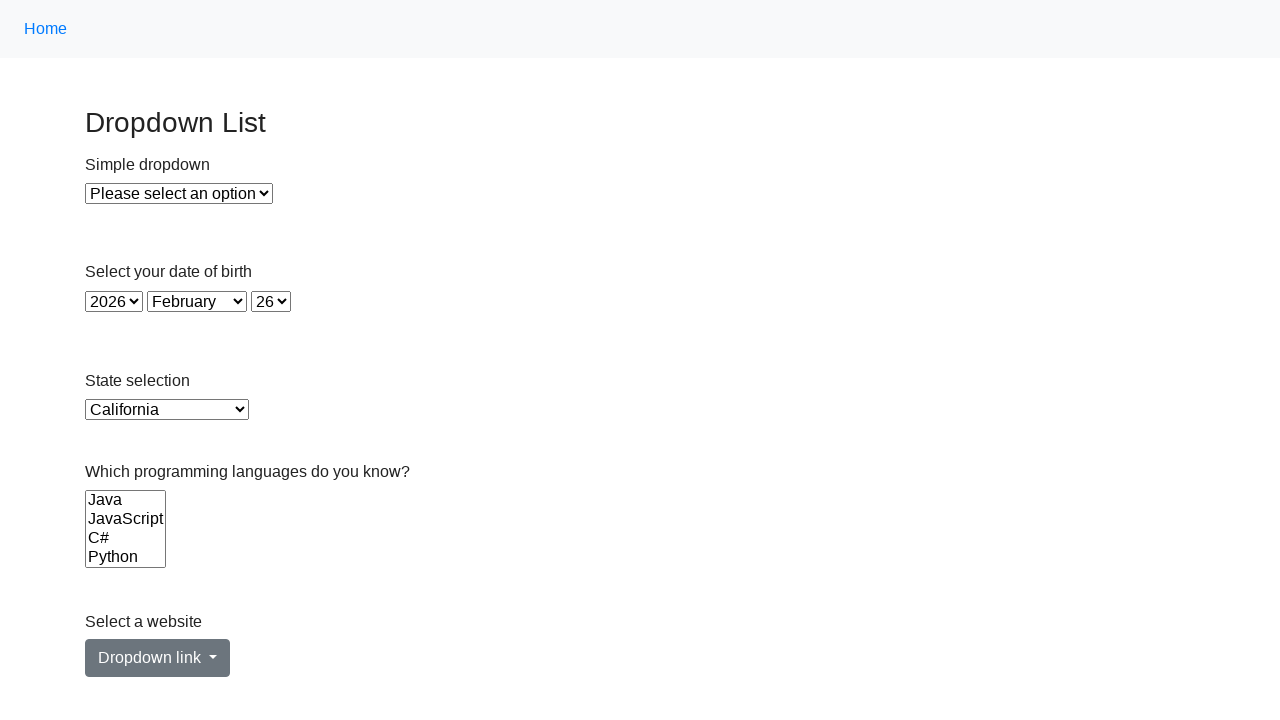